Tests auto-suggestive dropdown by typing partial text, waiting for suggestions to appear, and selecting a specific option from the dropdown list

Starting URL: https://rahulshettyacademy.com/AutomationPractice/

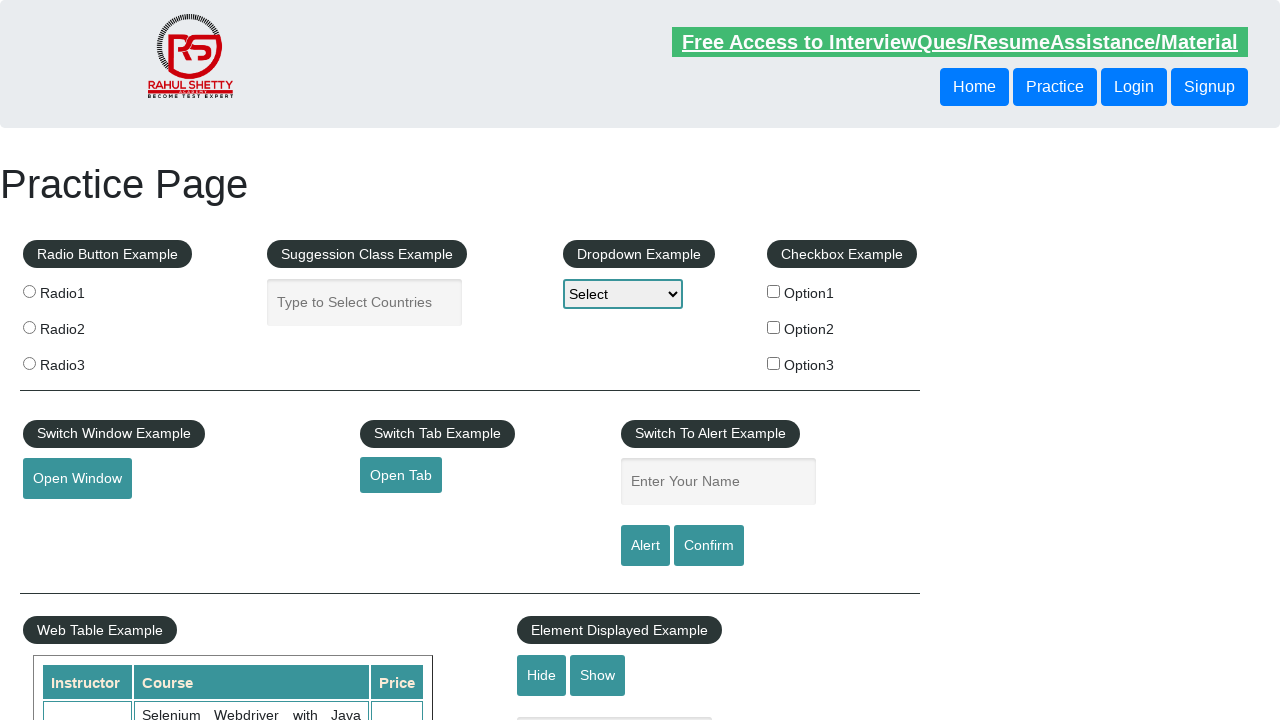

Typed 'eg' in autocomplete field to trigger suggestions on #autocomplete
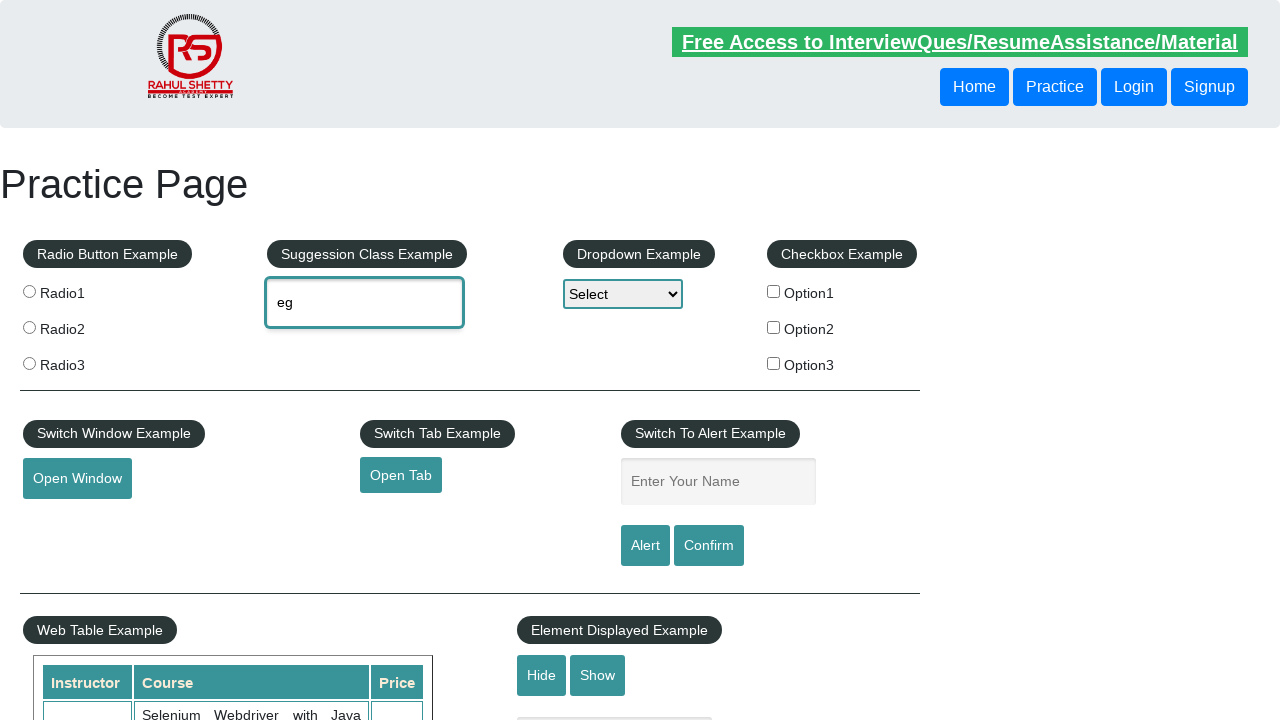

Autocomplete suggestions appeared
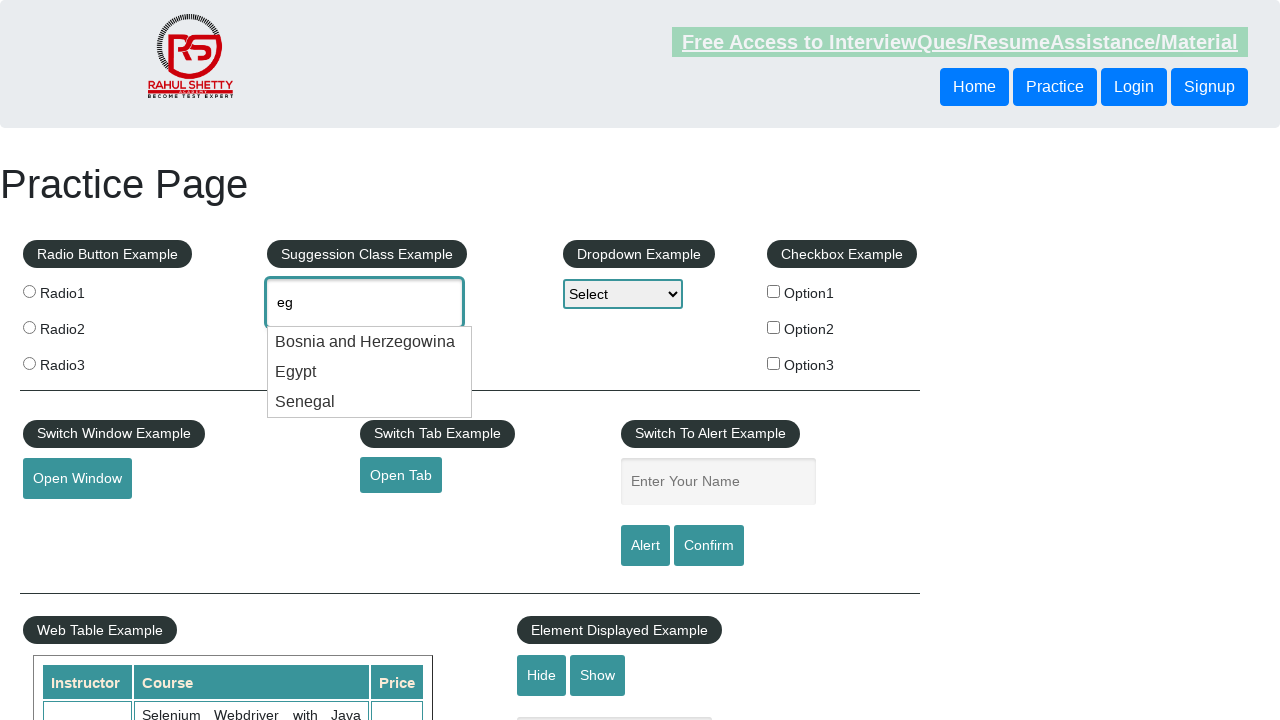

Retrieved all available suggestion options from dropdown
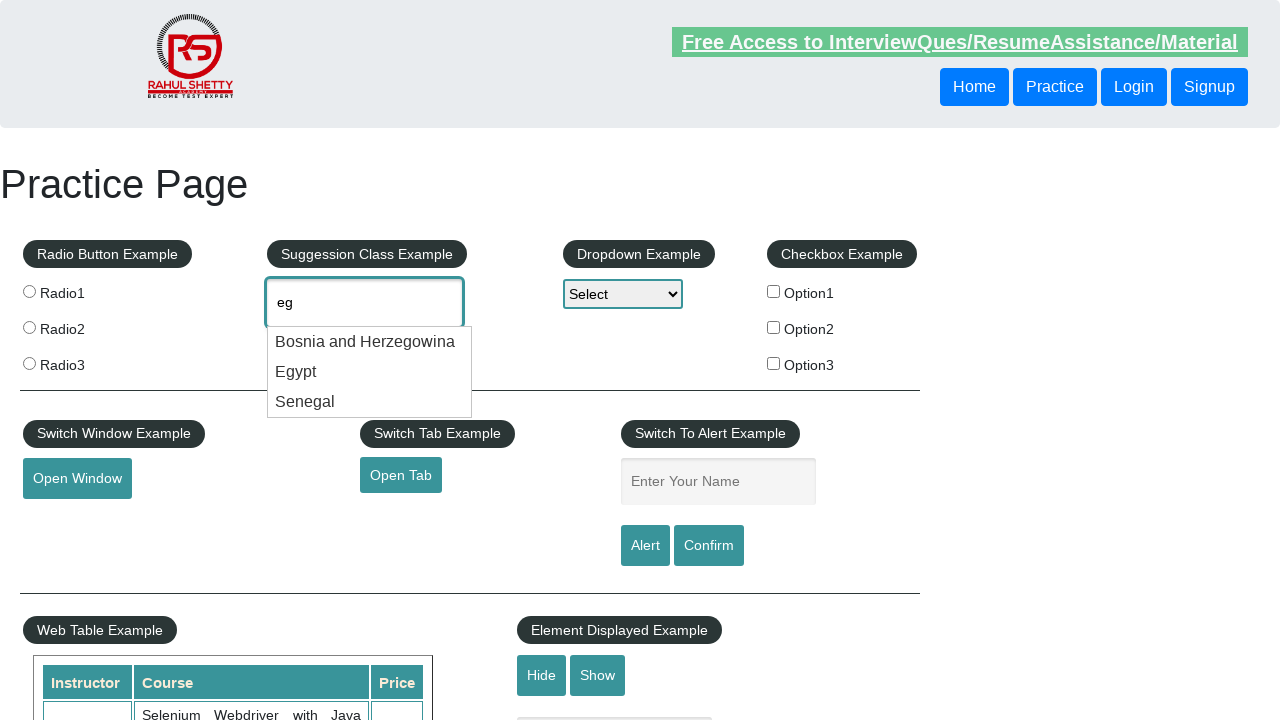

Selected 'Egypt' from autocomplete suggestions at (370, 372) on .ui-menu-item >> nth=1
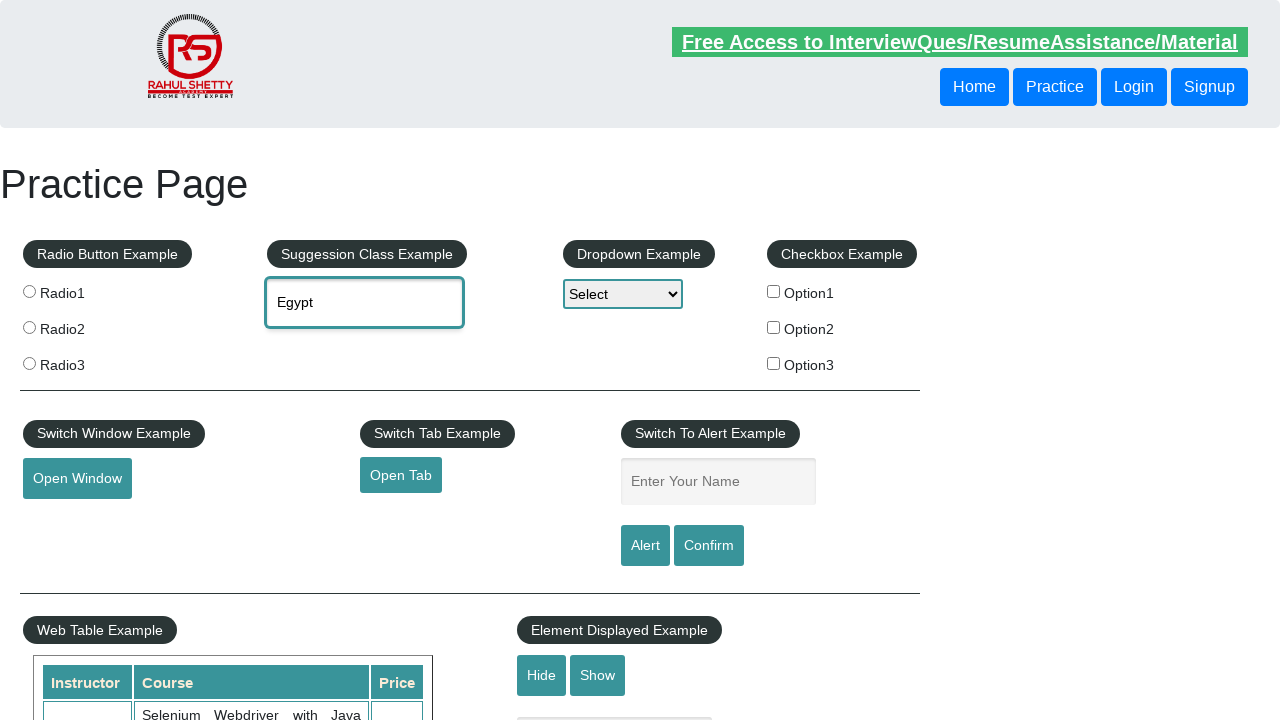

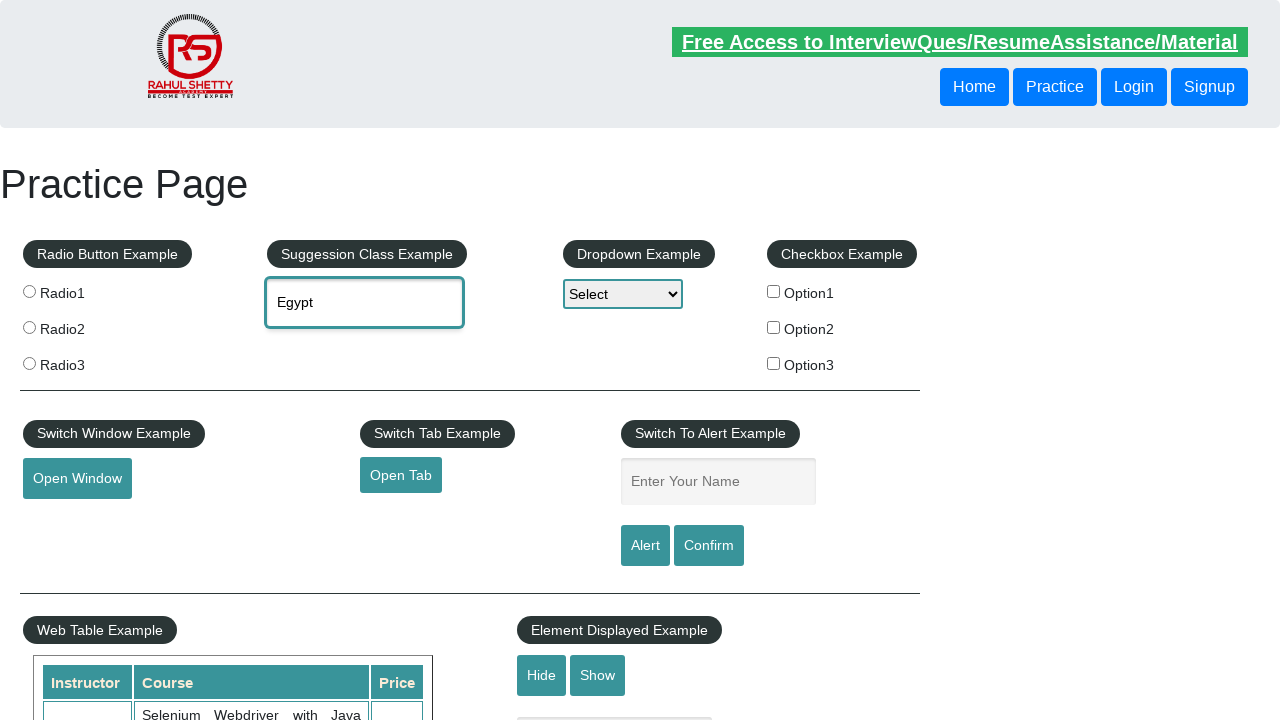